Tests opting out of A/B tests by forging an opt-out cookie on the homepage before navigating to the target page, verifying the page shows "No A/B Test".

Starting URL: http://the-internet.herokuapp.com

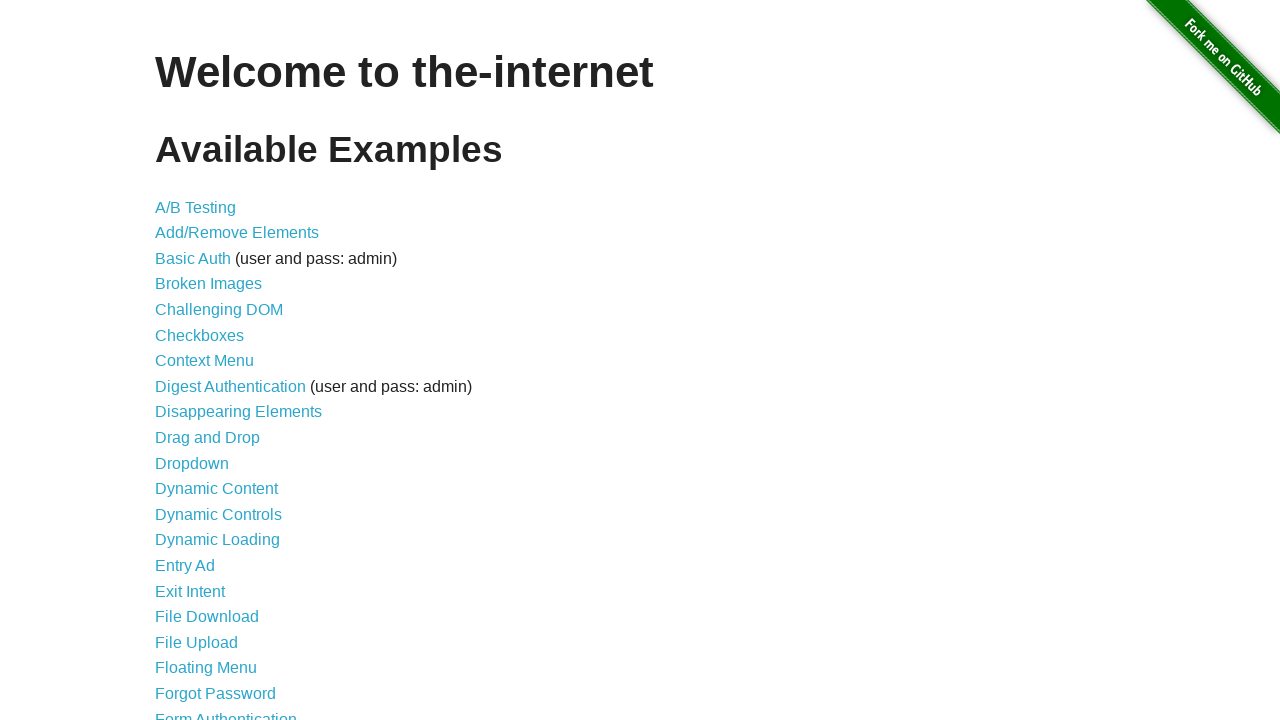

Added optimizelyOptOut cookie to opt out of A/B tests on the homepage
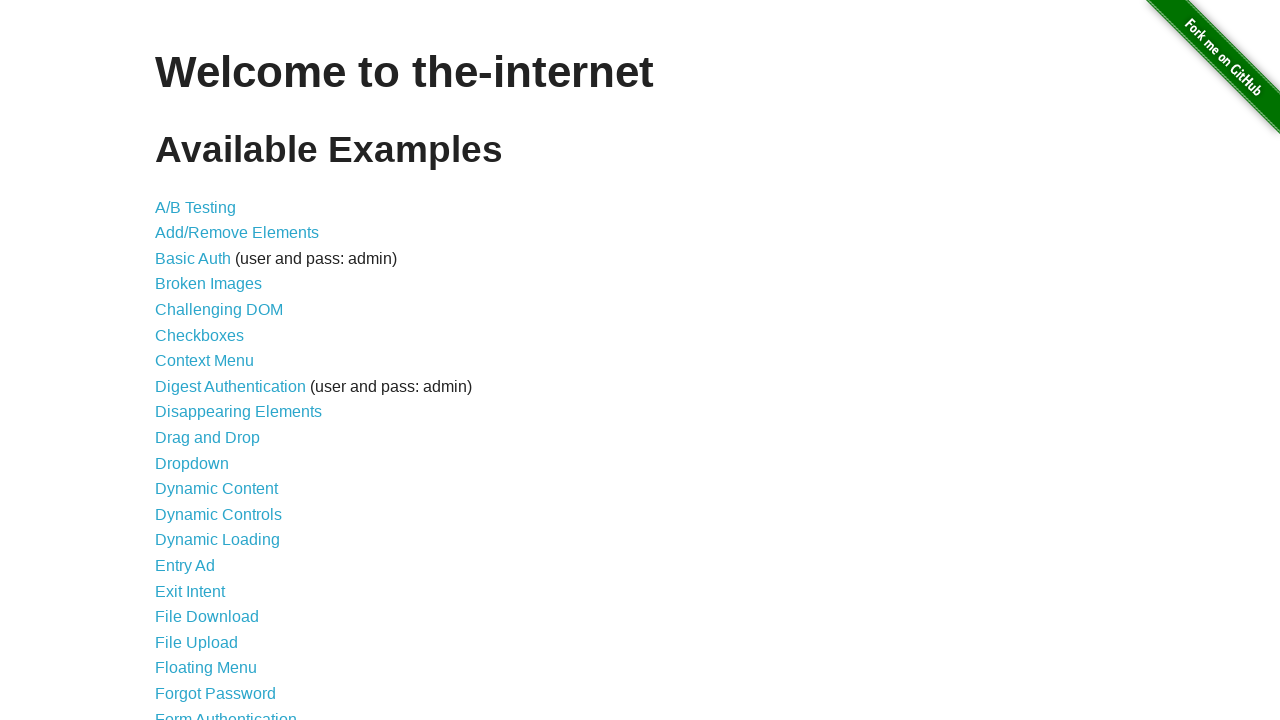

Navigated to A/B test page
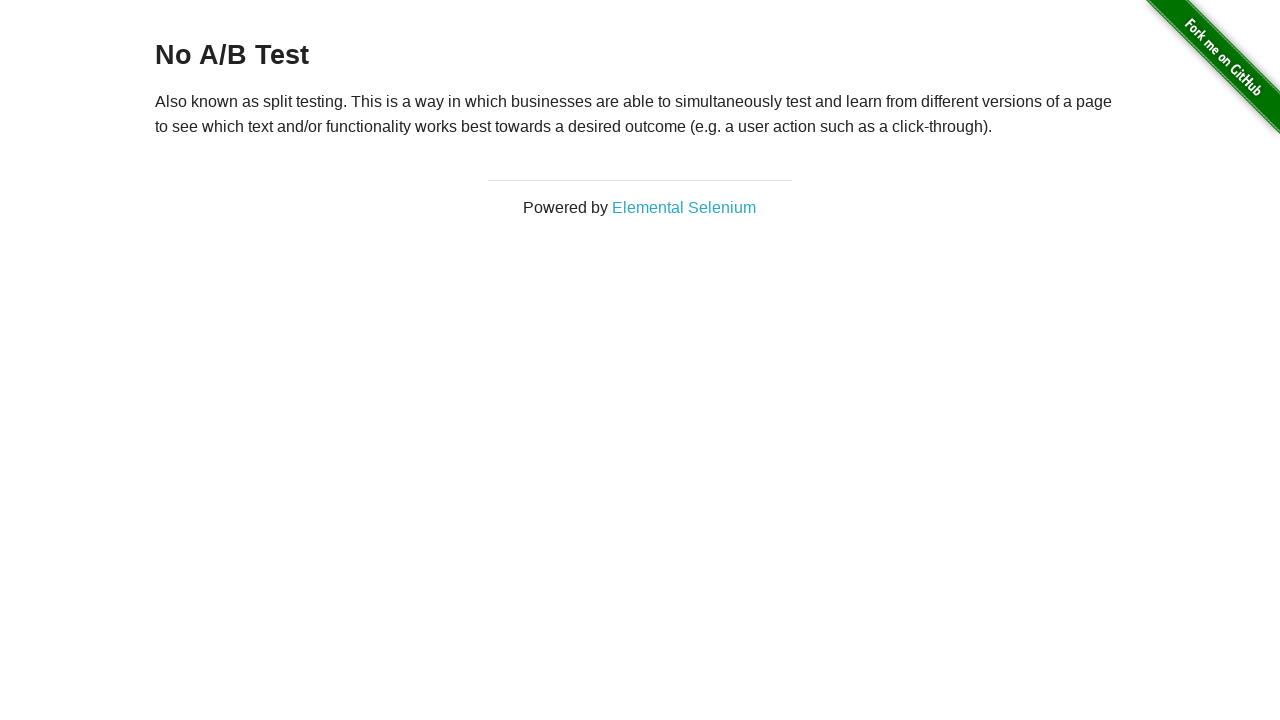

Retrieved heading text from A/B test page
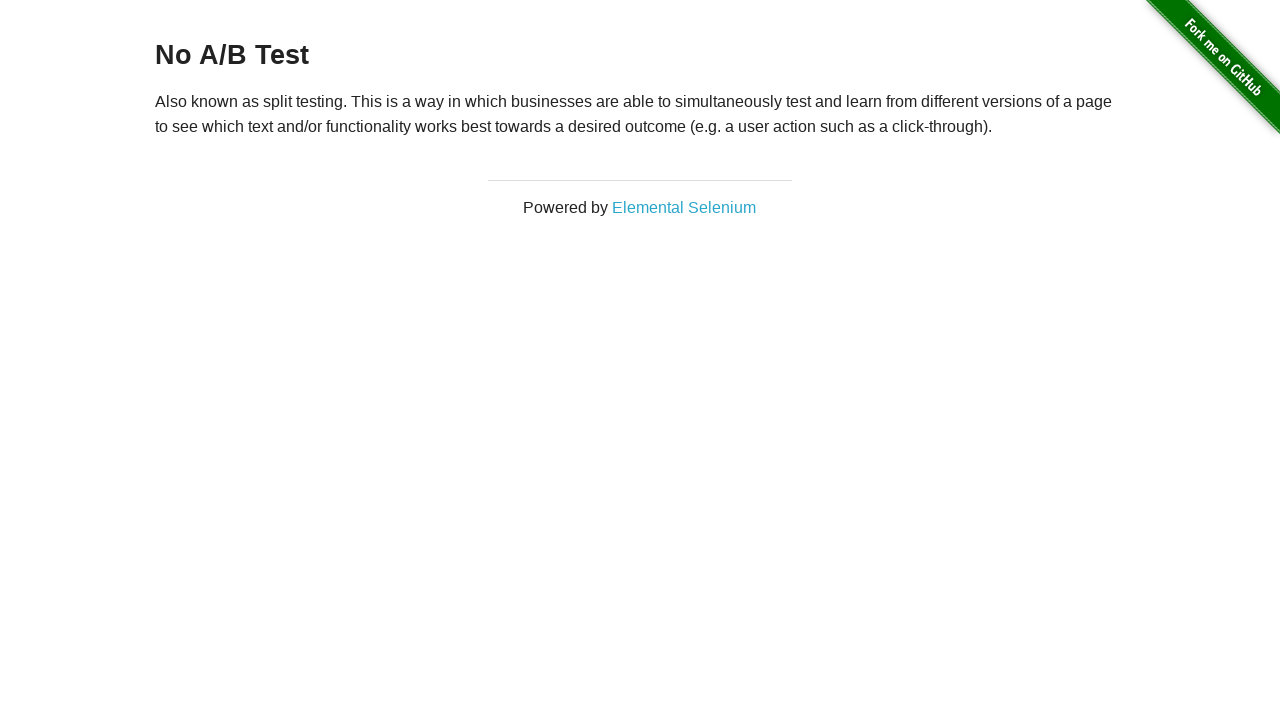

Verified that heading displays 'No A/B Test', confirming opt-out cookie worked
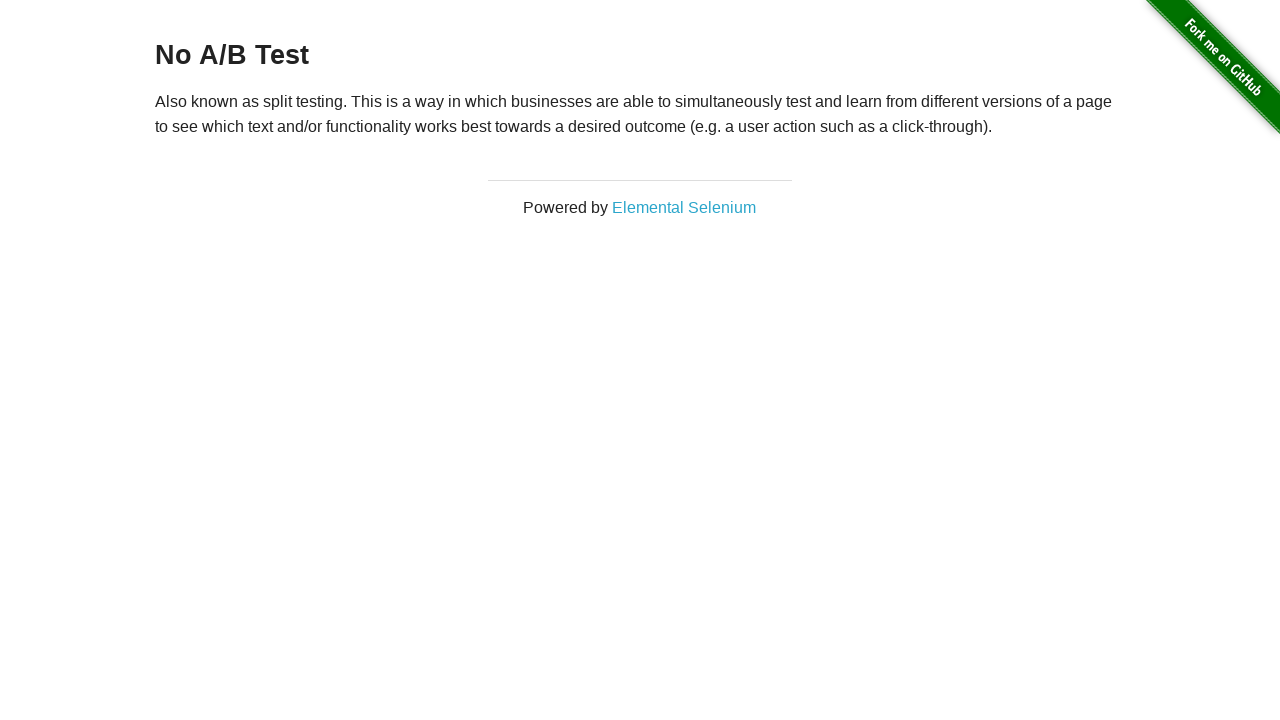

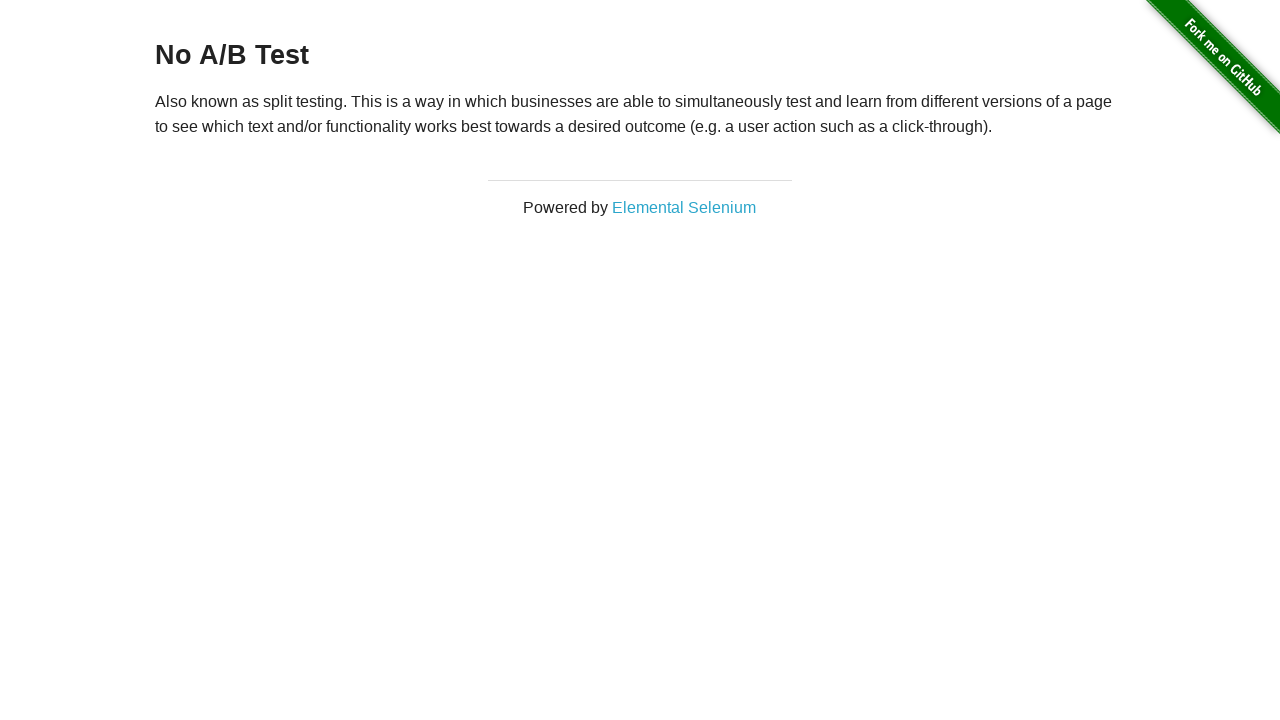